Tests a registration form by filling in first name, last name, and email fields, then submitting and verifying the success message

Starting URL: http://suninjuly.github.io/registration1.html

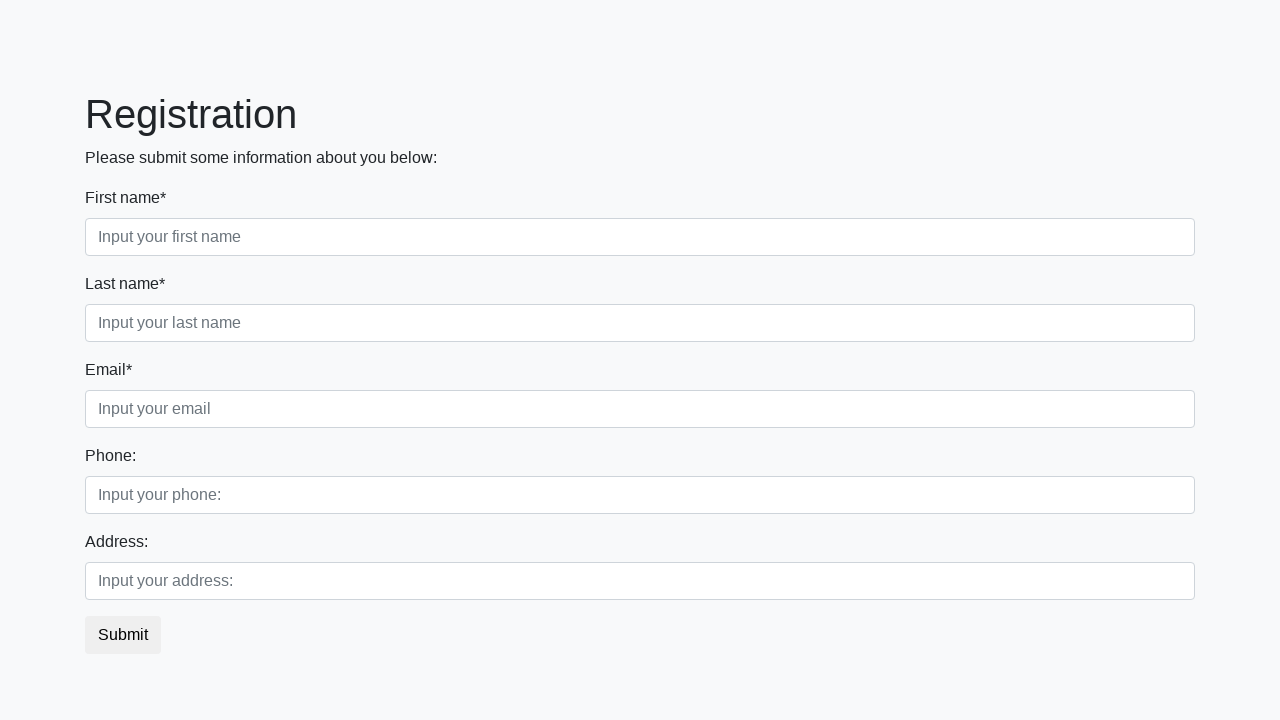

Navigated to registration form page
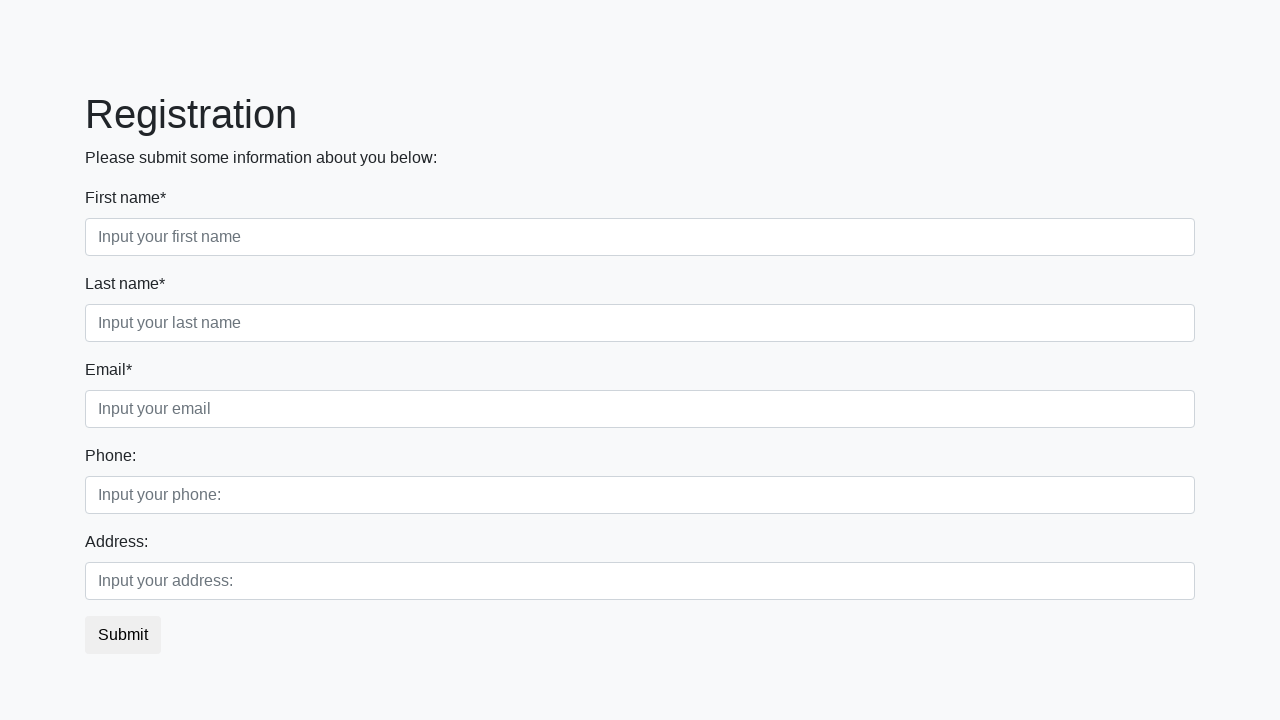

Filled first name field with 'Bob' on input[placeholder='Input your first name']
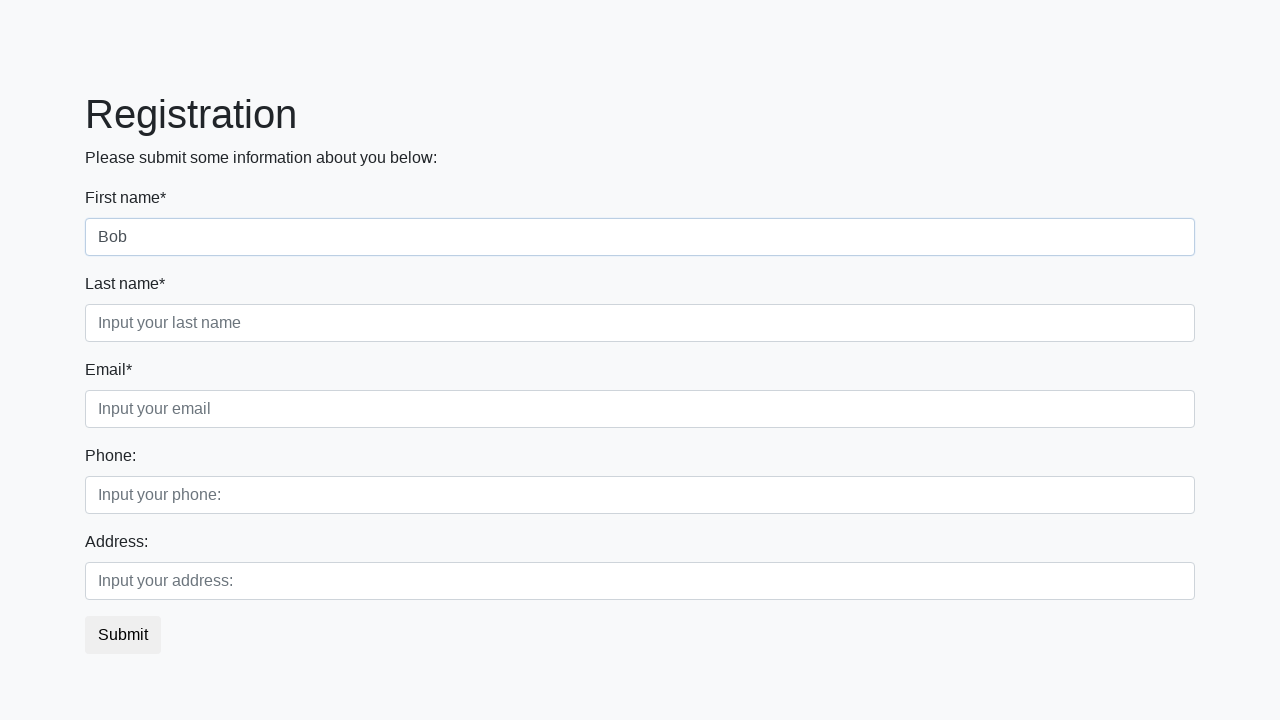

Filled last name field with 'Marley' on input[placeholder='Input your last name']
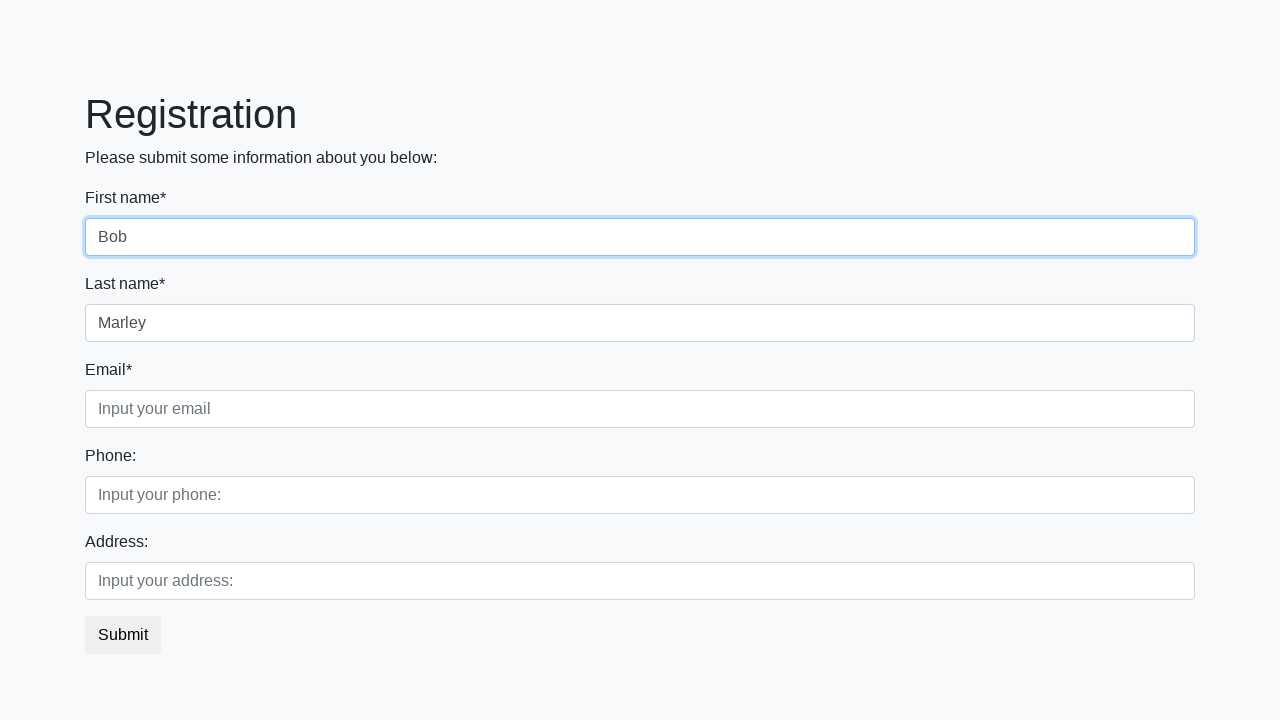

Filled email field with 'bob_marley@gmail.com' on input[placeholder='Input your email']
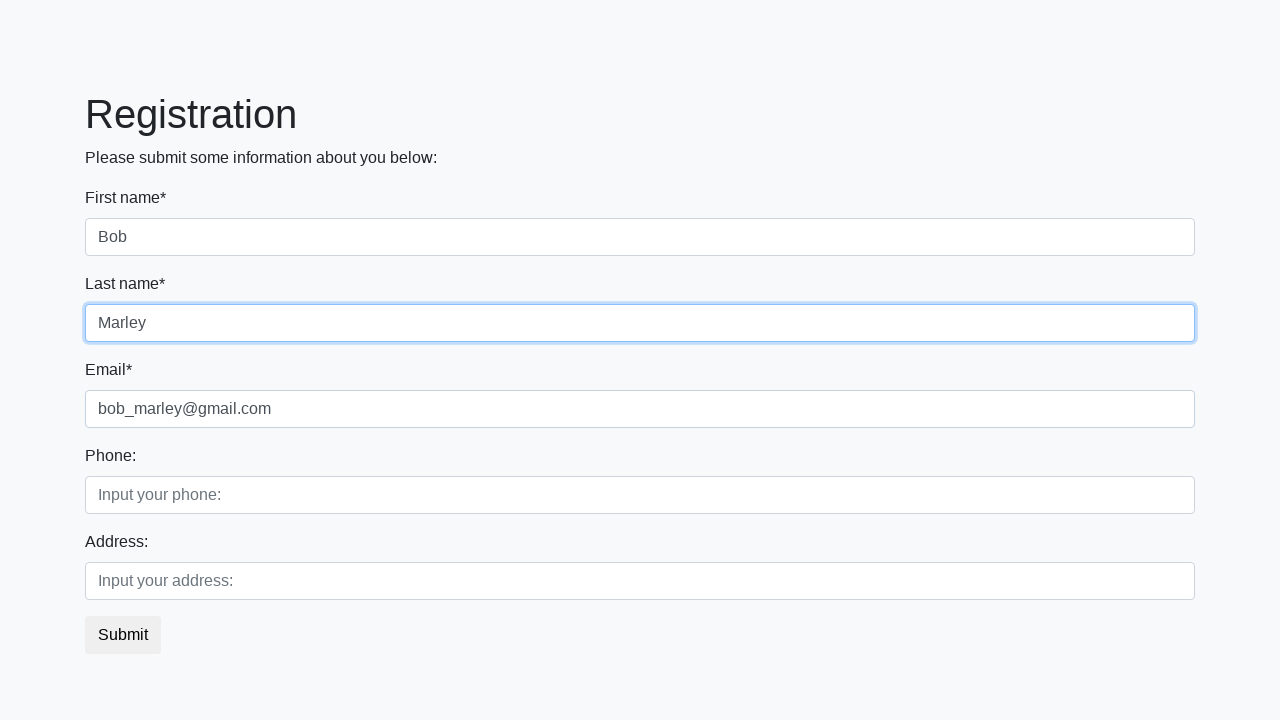

Clicked submit button to complete registration at (123, 635) on button.btn
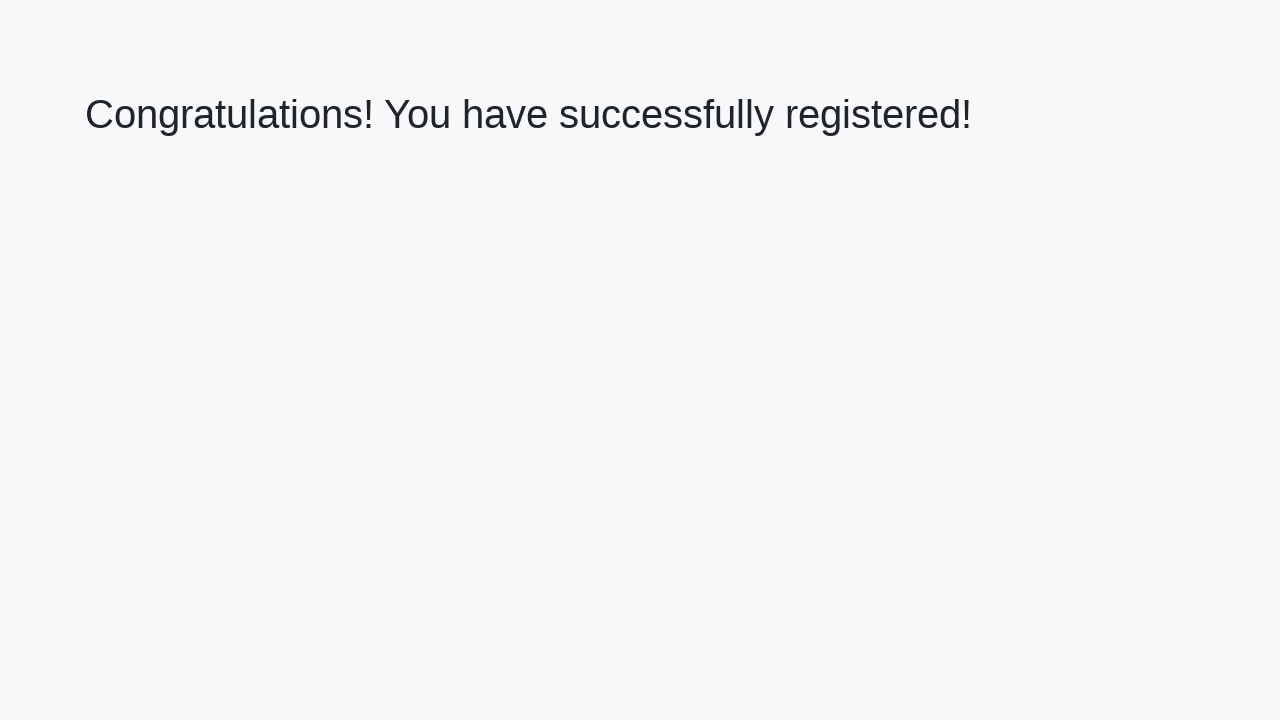

Success message heading loaded
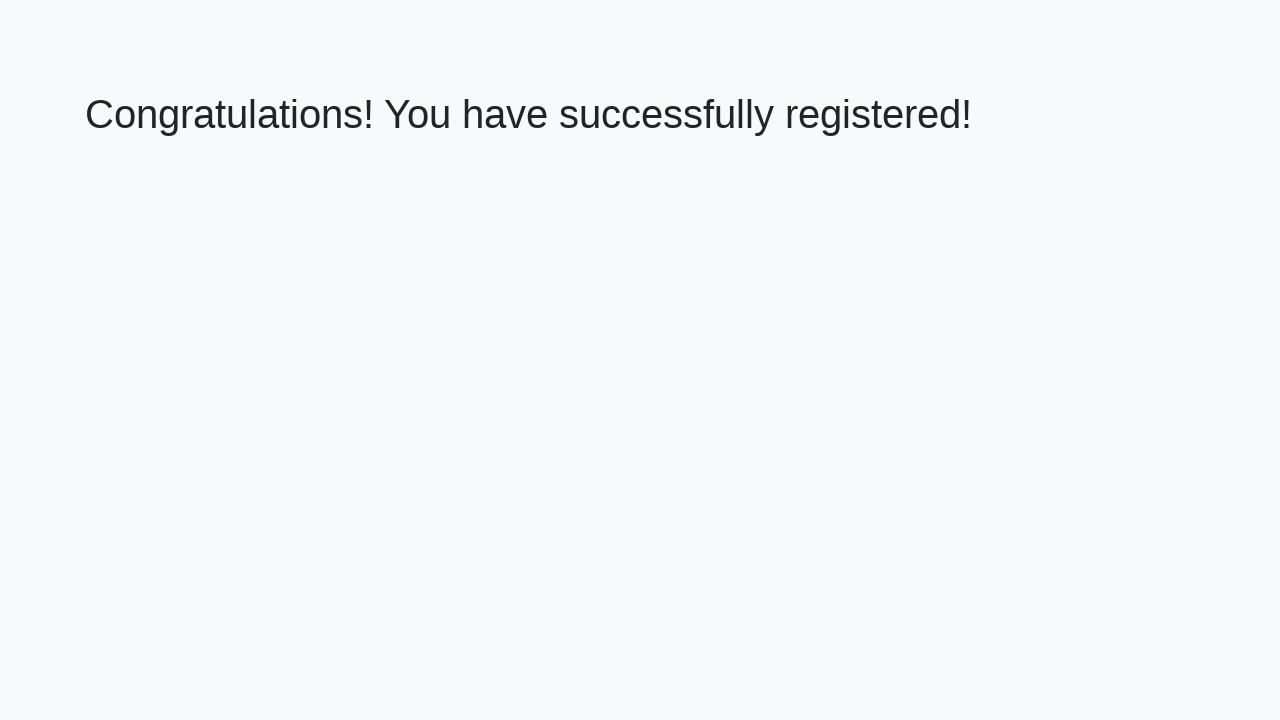

Retrieved success message text
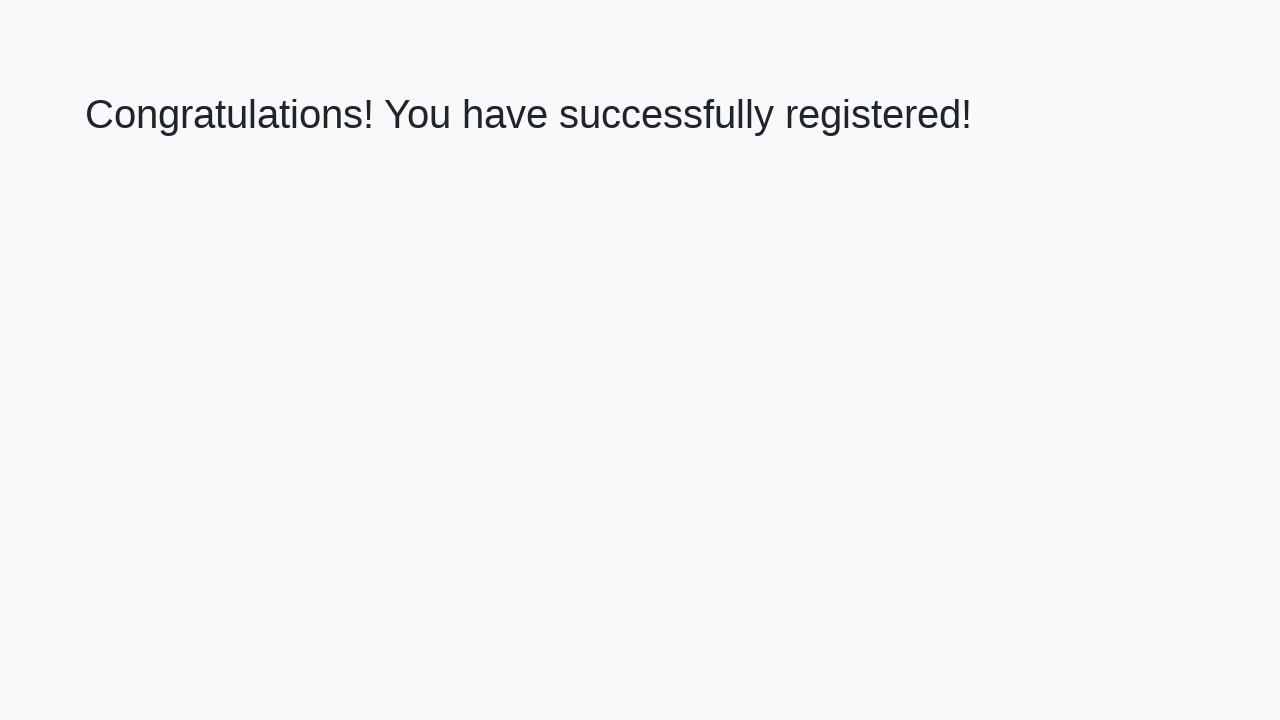

Verified success message: 'Congratulations! You have successfully registered!'
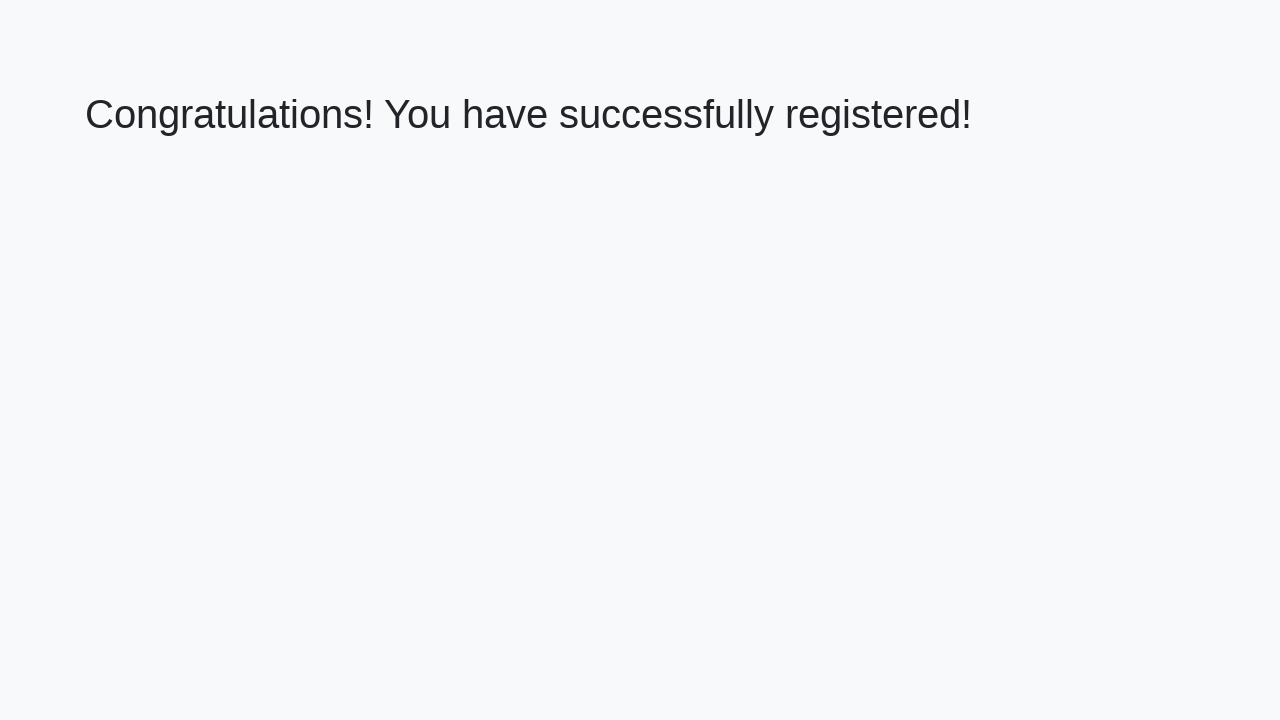

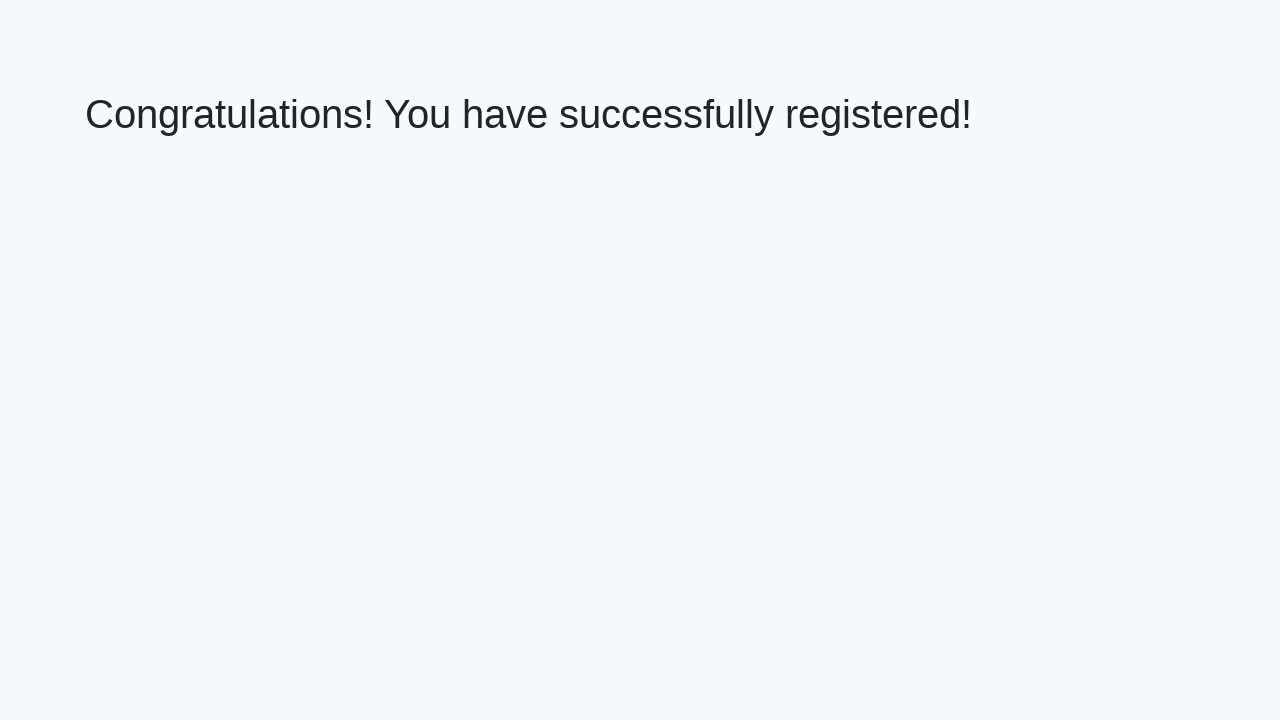